Tests that edits are cancelled when pressing Escape key

Starting URL: https://demo.playwright.dev/todomvc

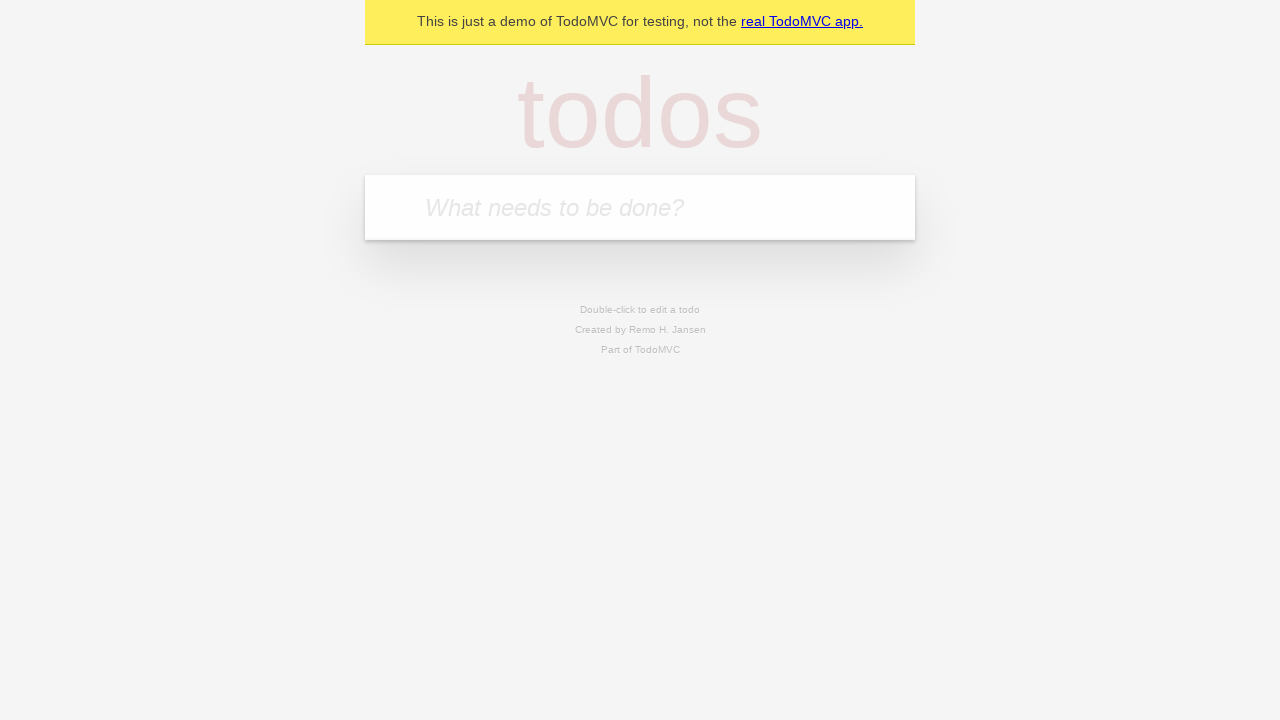

Filled first todo input with 'buy some cheese' on internal:attr=[placeholder="What needs to be done?"i]
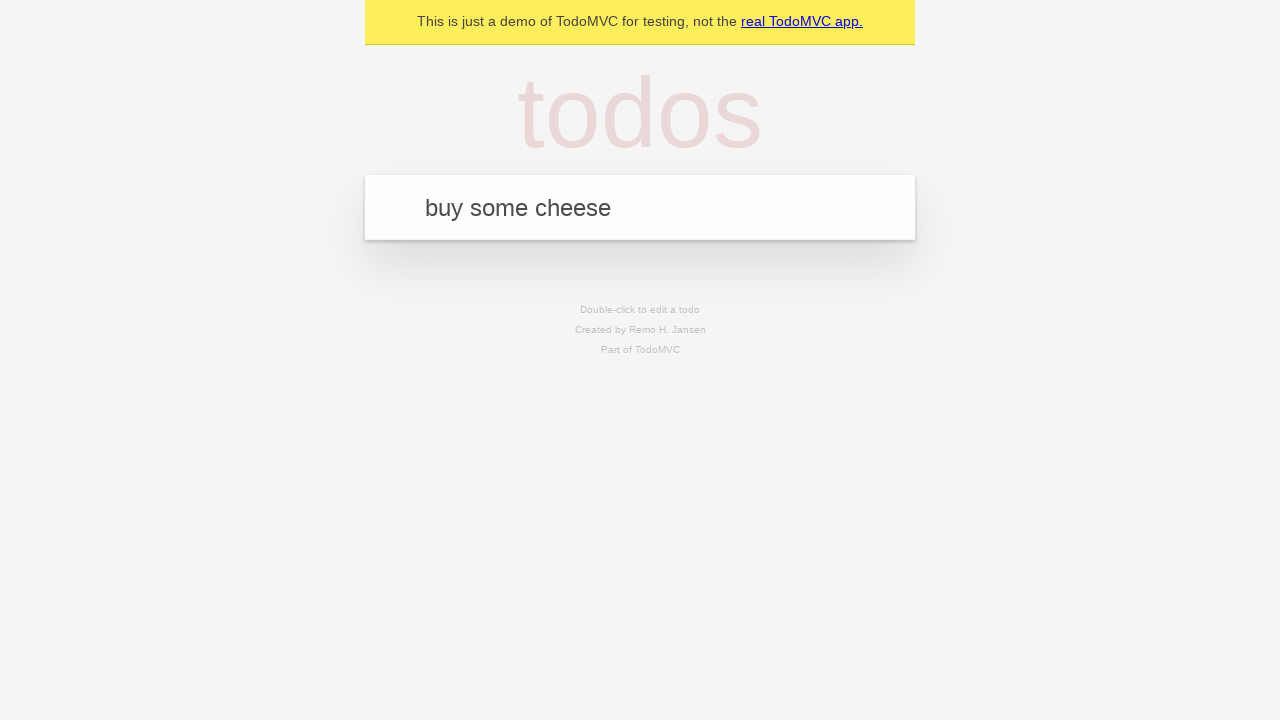

Pressed Enter to create first todo on internal:attr=[placeholder="What needs to be done?"i]
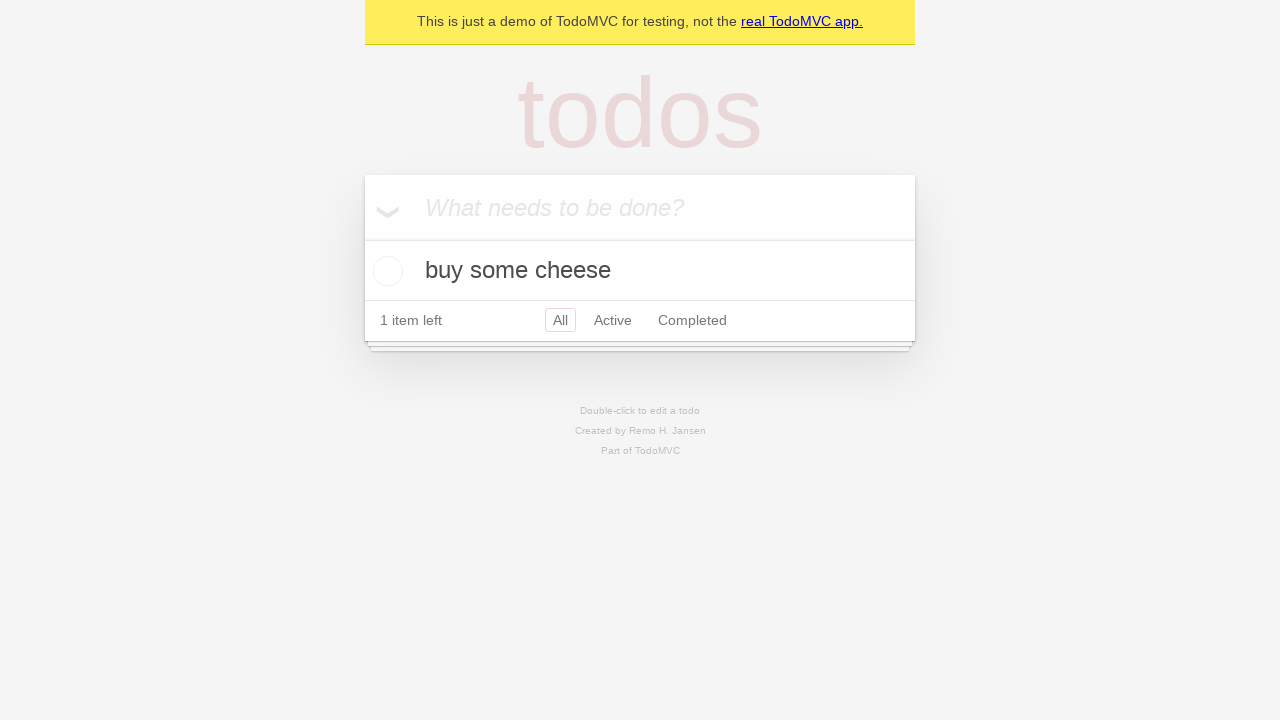

Filled second todo input with 'feed the cat' on internal:attr=[placeholder="What needs to be done?"i]
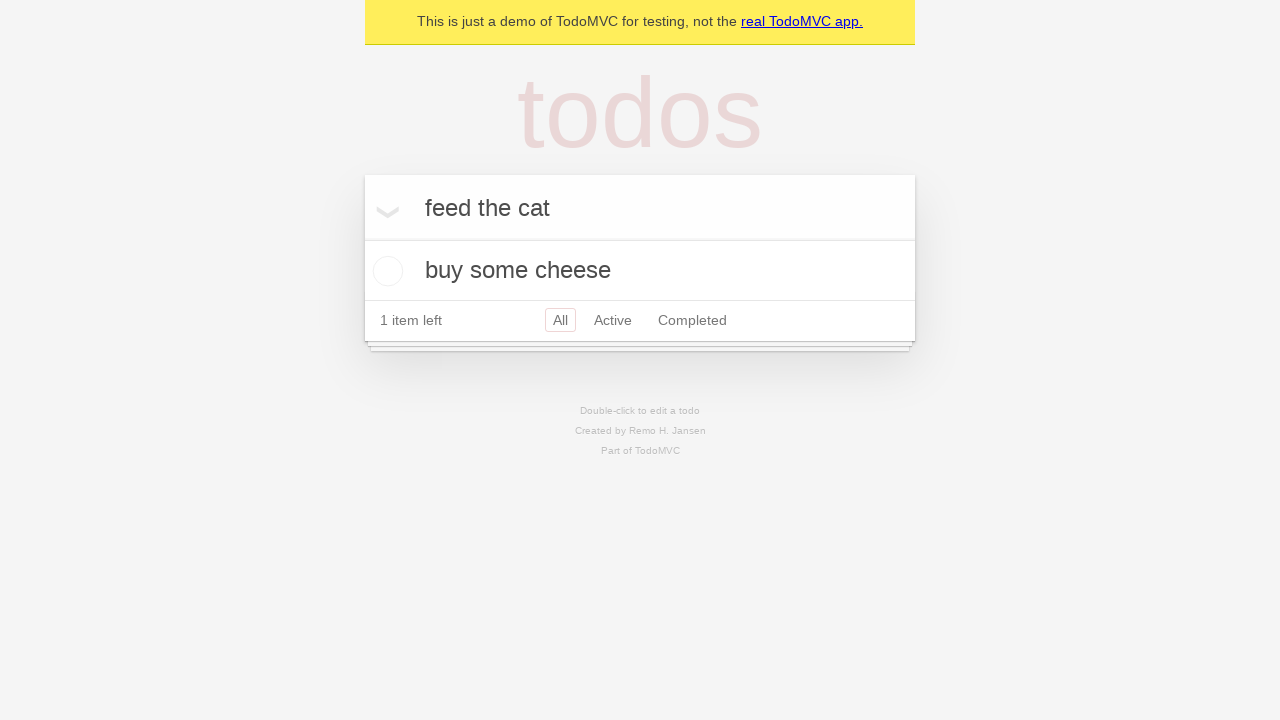

Pressed Enter to create second todo on internal:attr=[placeholder="What needs to be done?"i]
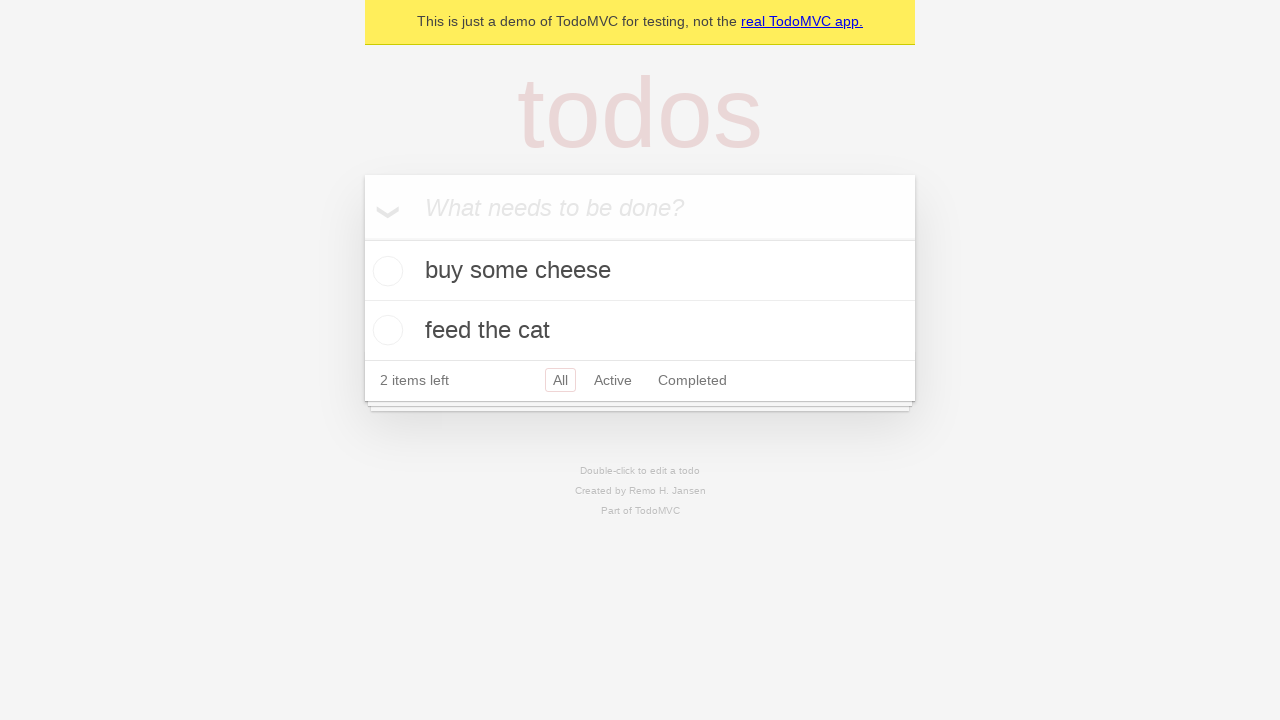

Filled third todo input with 'book a doctors appointment' on internal:attr=[placeholder="What needs to be done?"i]
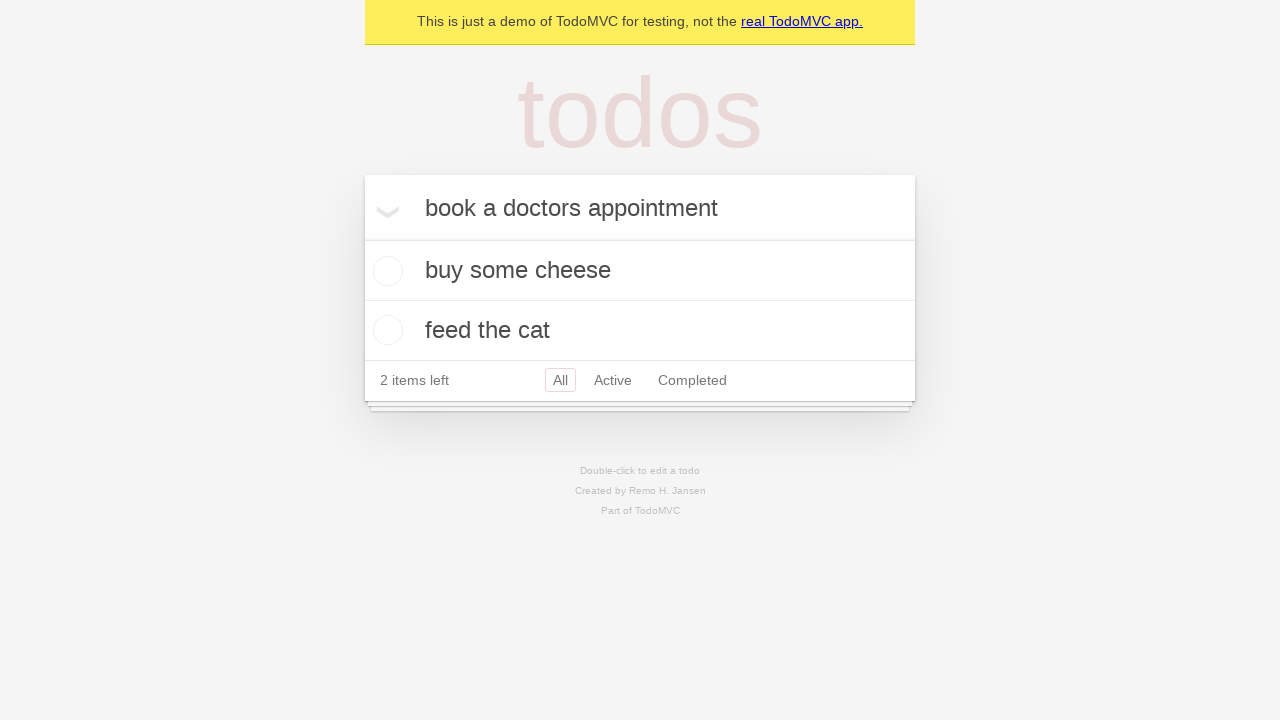

Pressed Enter to create third todo on internal:attr=[placeholder="What needs to be done?"i]
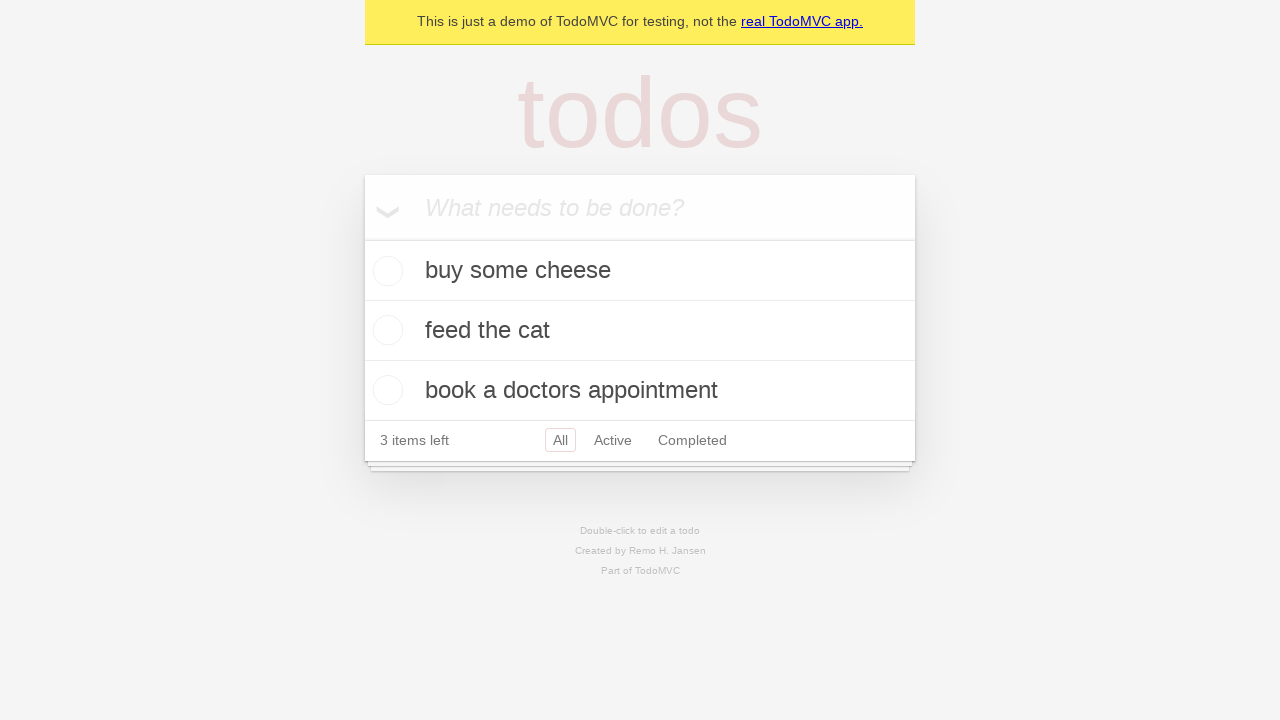

Double-clicked on second todo item to enter edit mode at (640, 331) on internal:testid=[data-testid="todo-item"s] >> nth=1
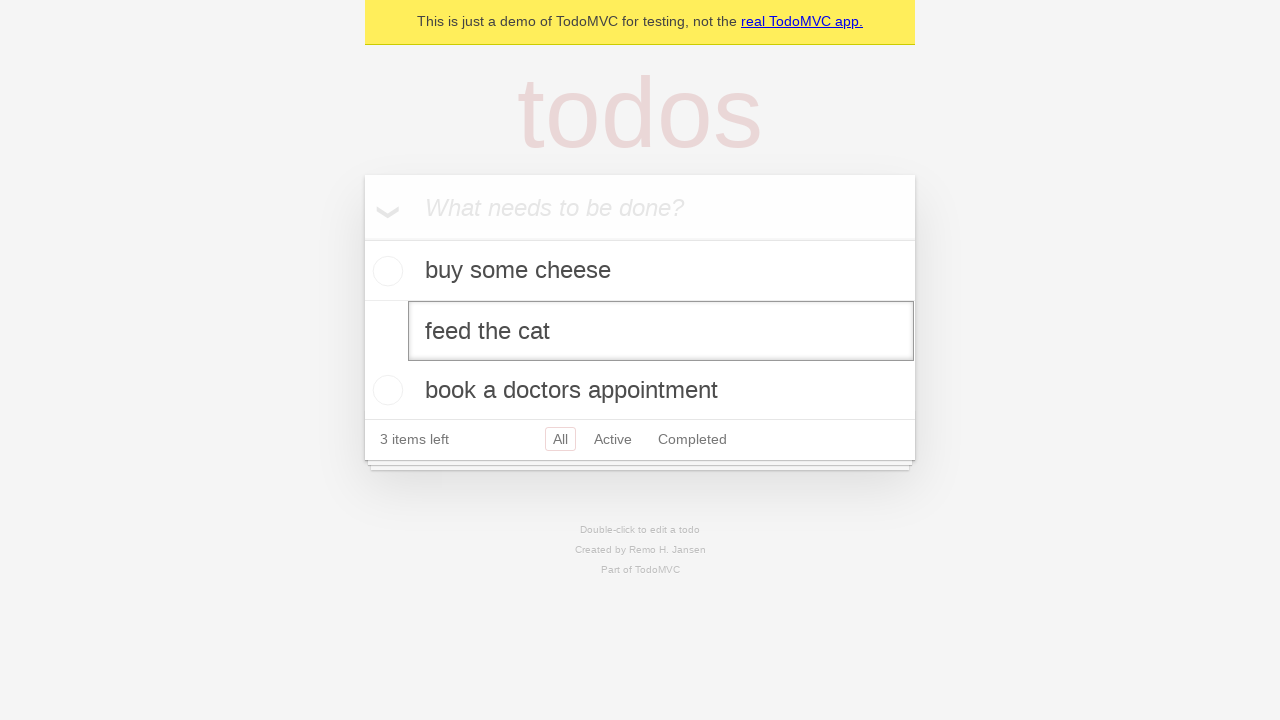

Filled edit textbox with 'buy some sausages' on internal:testid=[data-testid="todo-item"s] >> nth=1 >> internal:role=textbox[nam
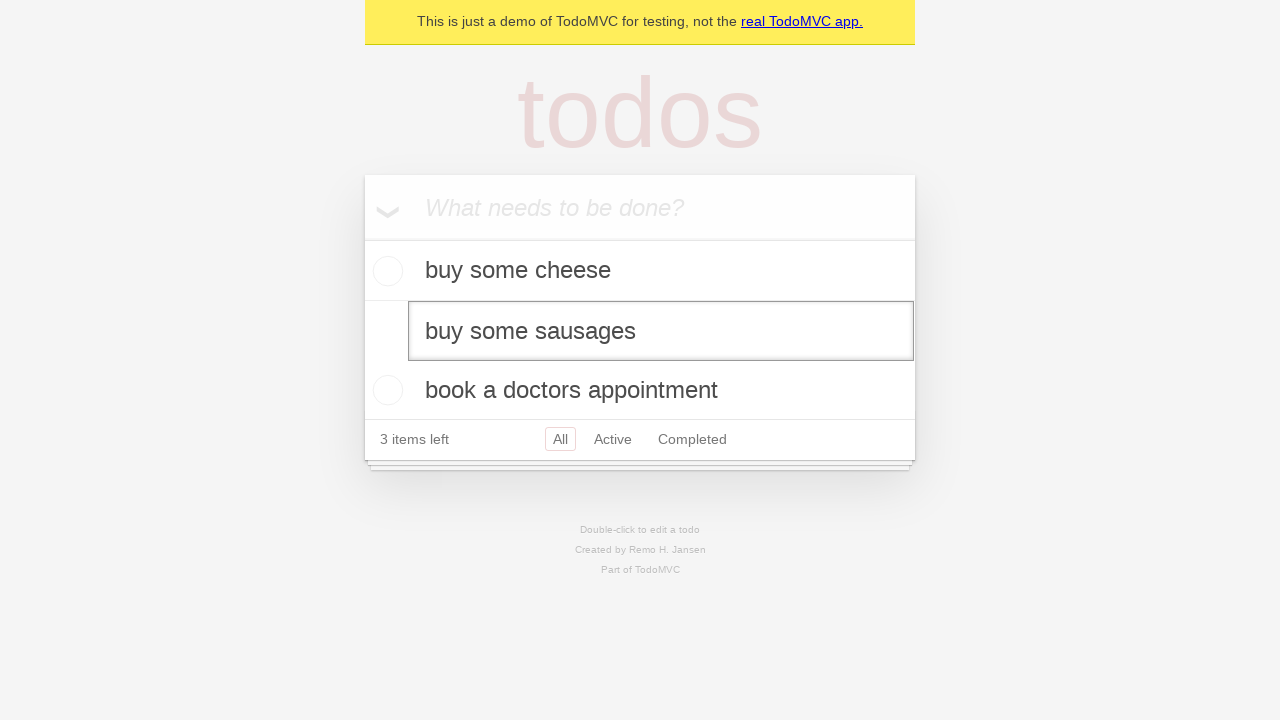

Pressed Escape key to cancel edit on internal:testid=[data-testid="todo-item"s] >> nth=1 >> internal:role=textbox[nam
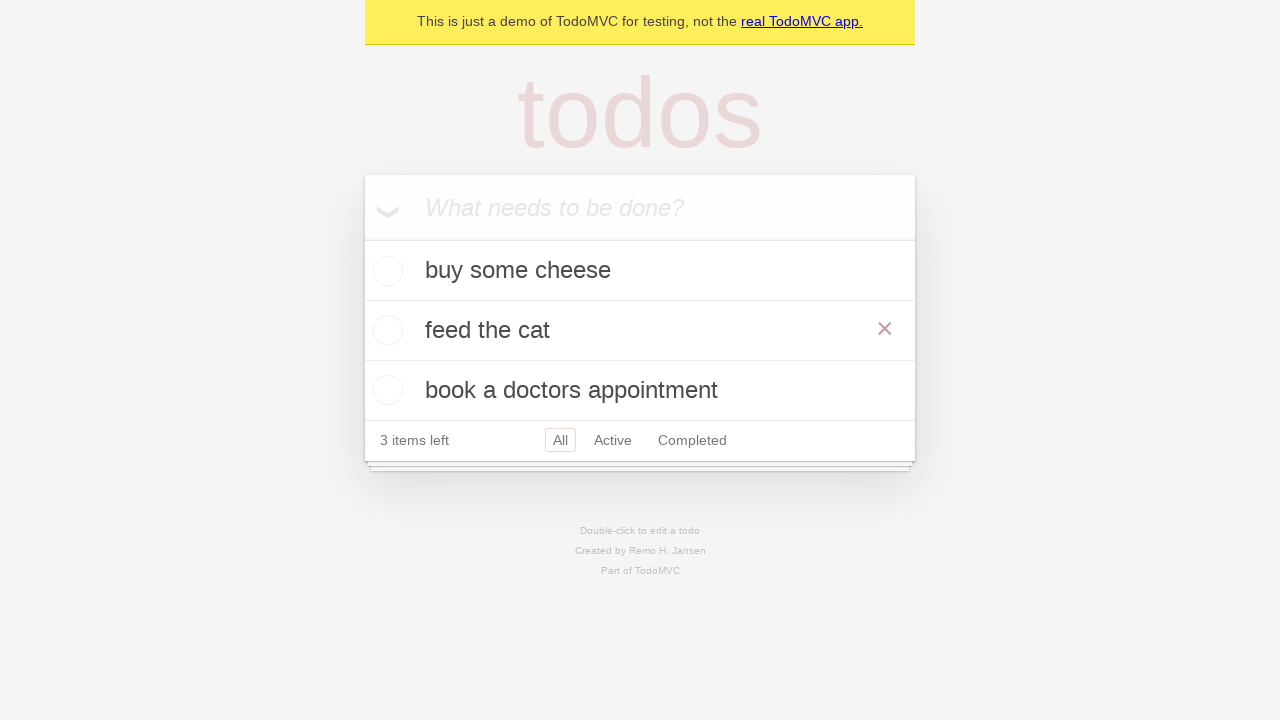

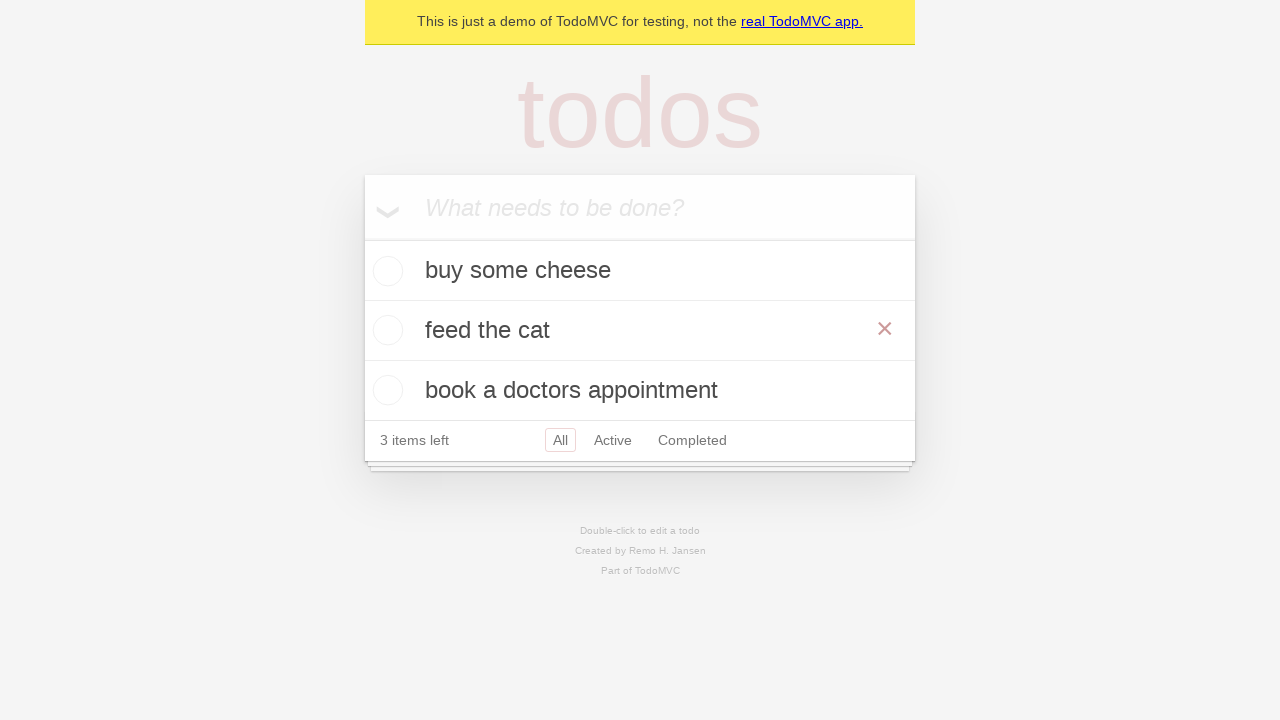